Tests fluent wait functionality by monitoring a countdown timer until it reaches "00"

Starting URL: https://automationfc.github.io/fluent-wait/

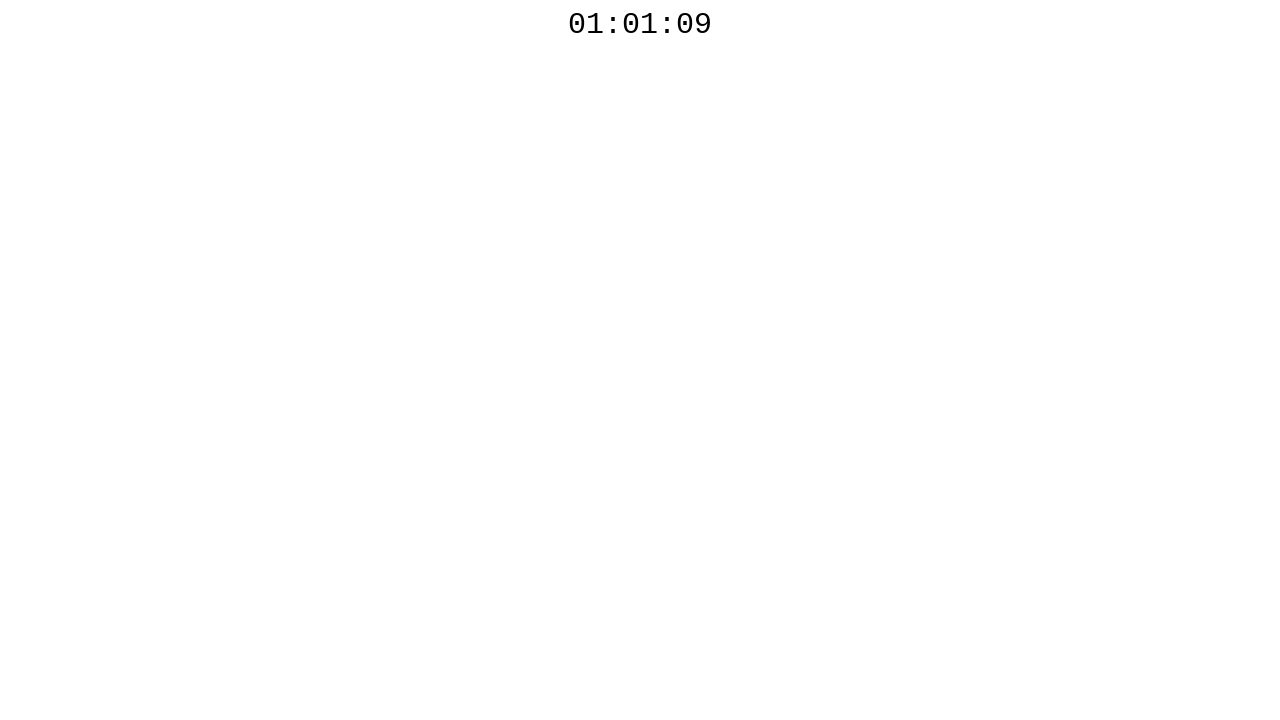

Located countdown timer element
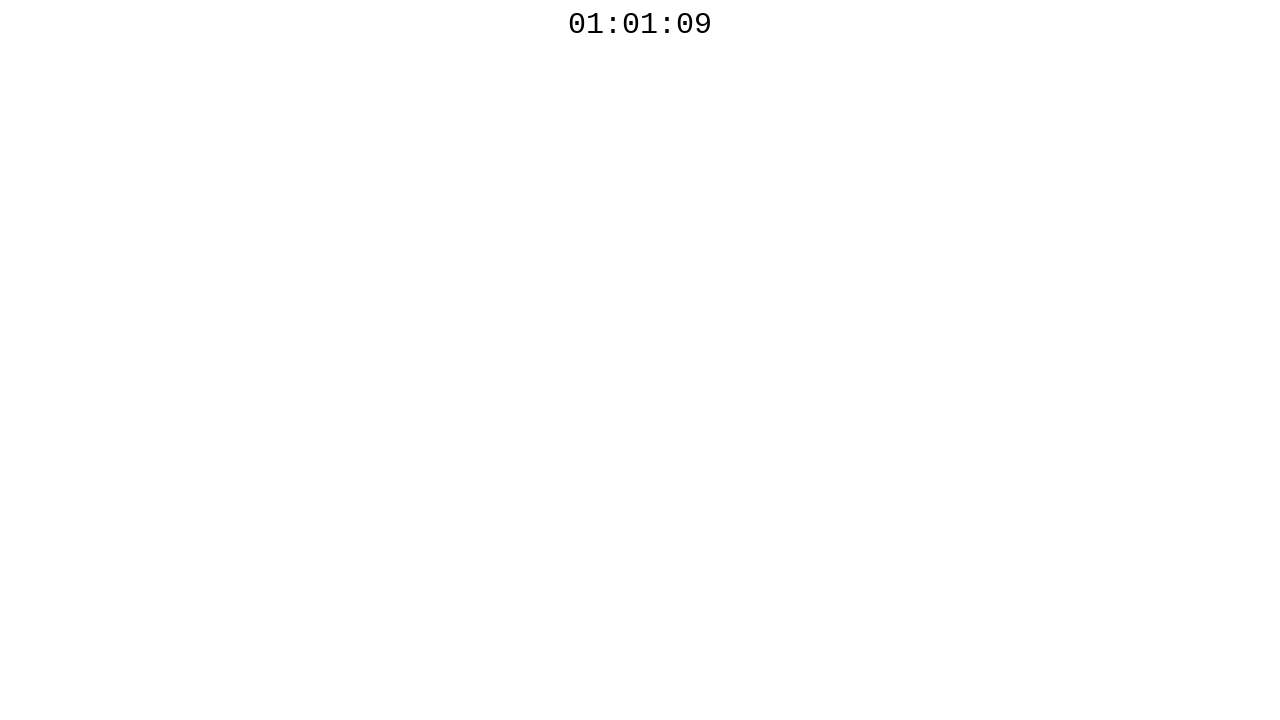

Retrieved countdown timer text: 01:01:09
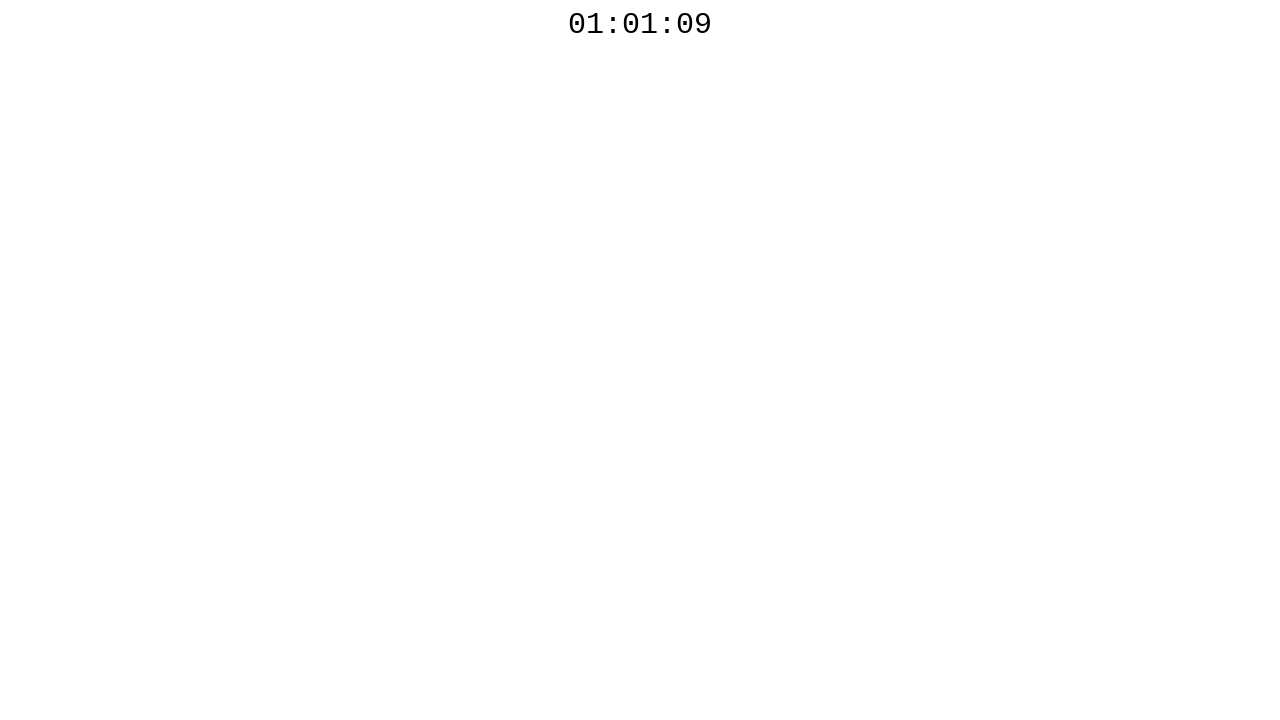

Waited 1 second before next countdown check
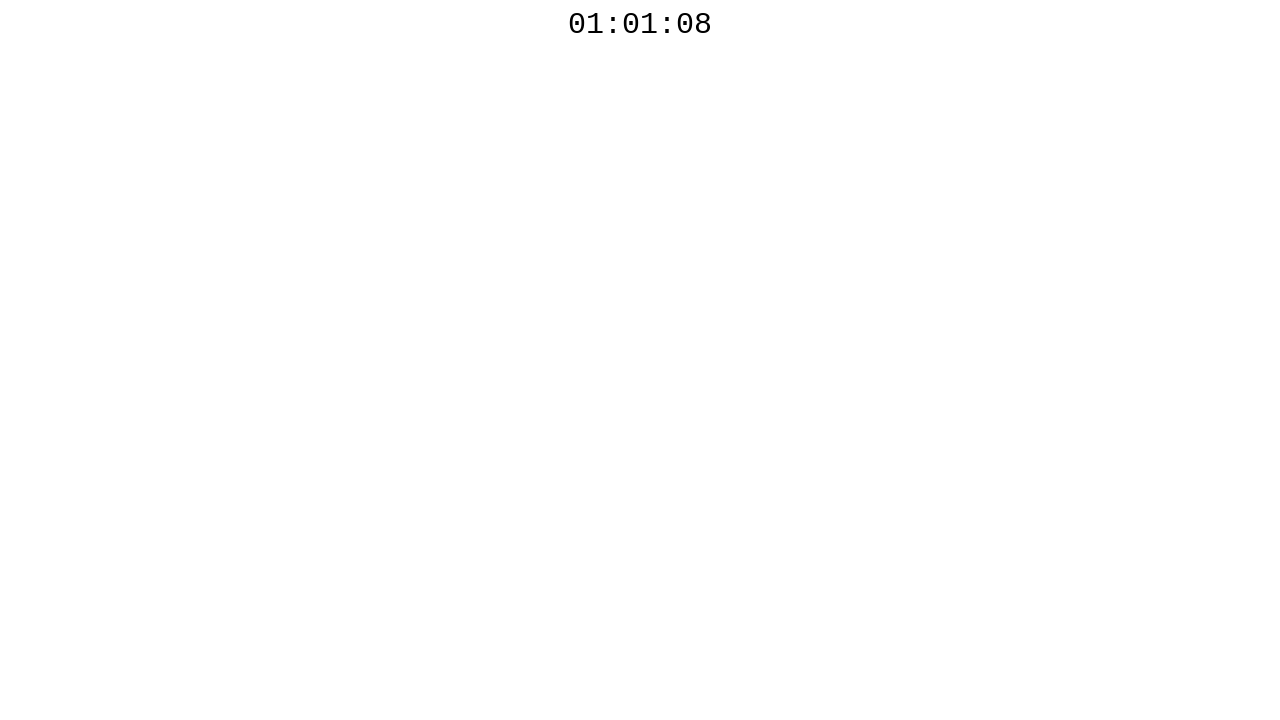

Retrieved countdown timer text: 01:01:08
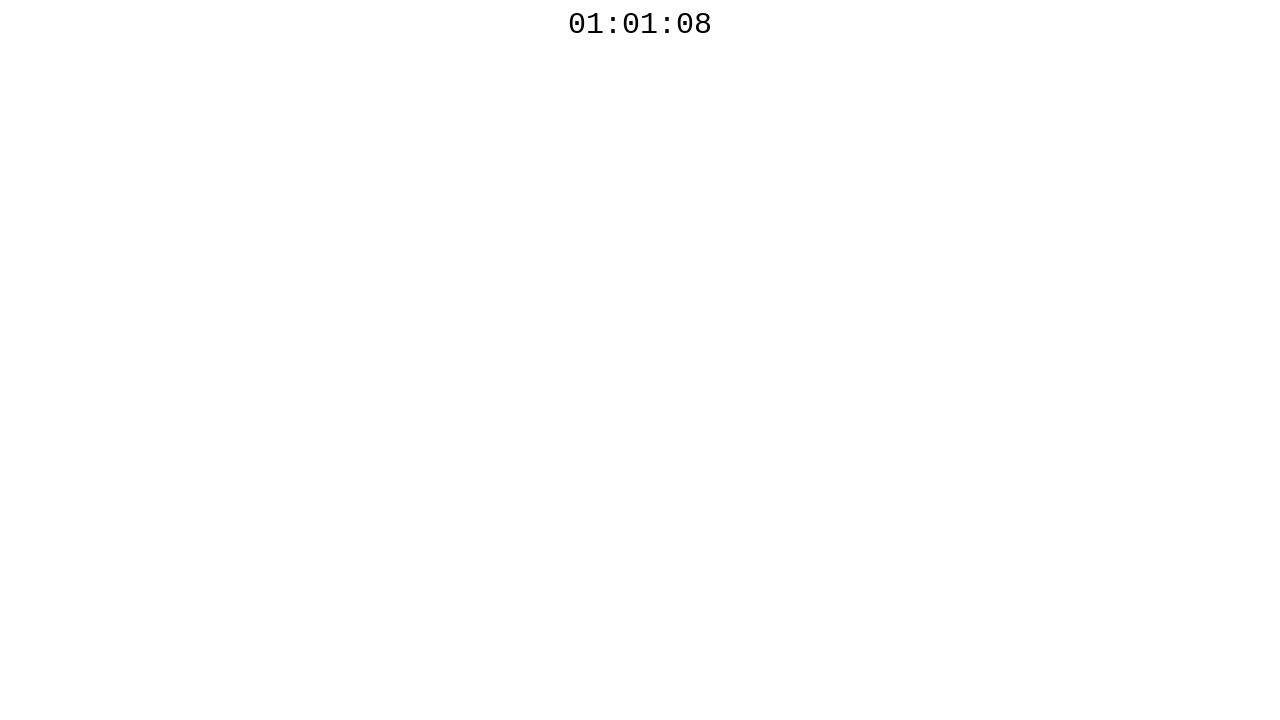

Waited 1 second before next countdown check
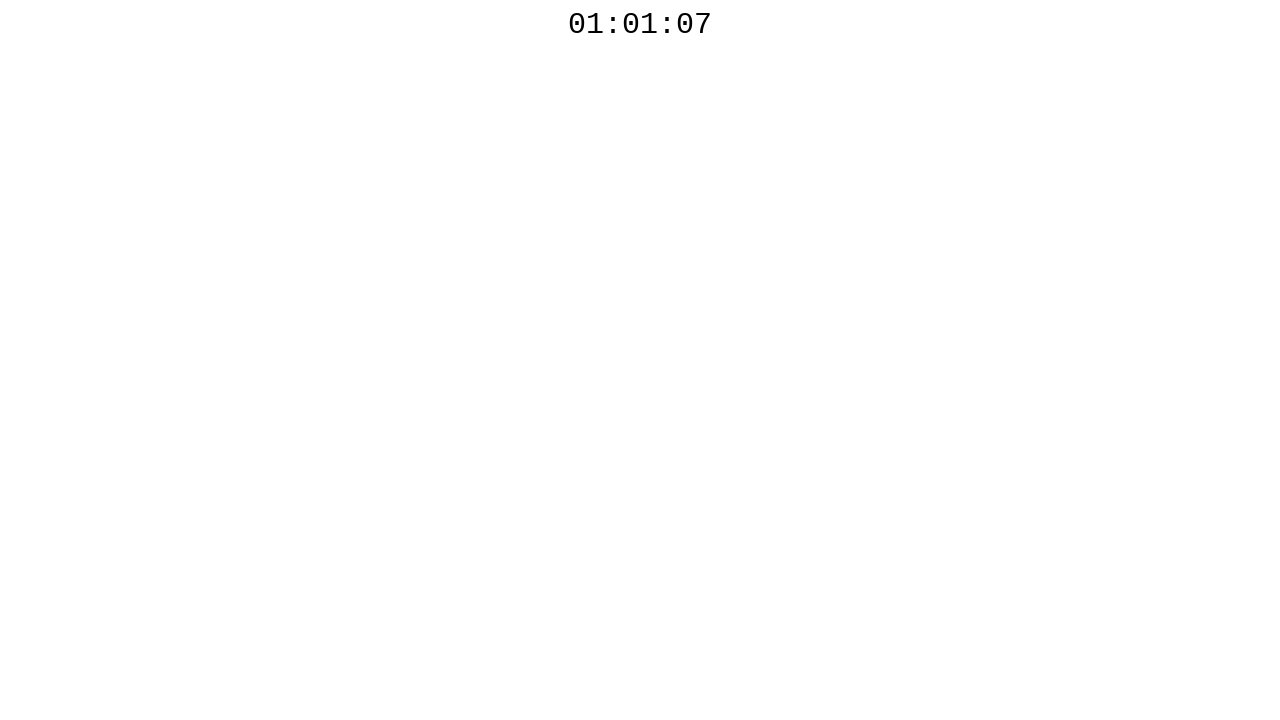

Retrieved countdown timer text: 01:01:07
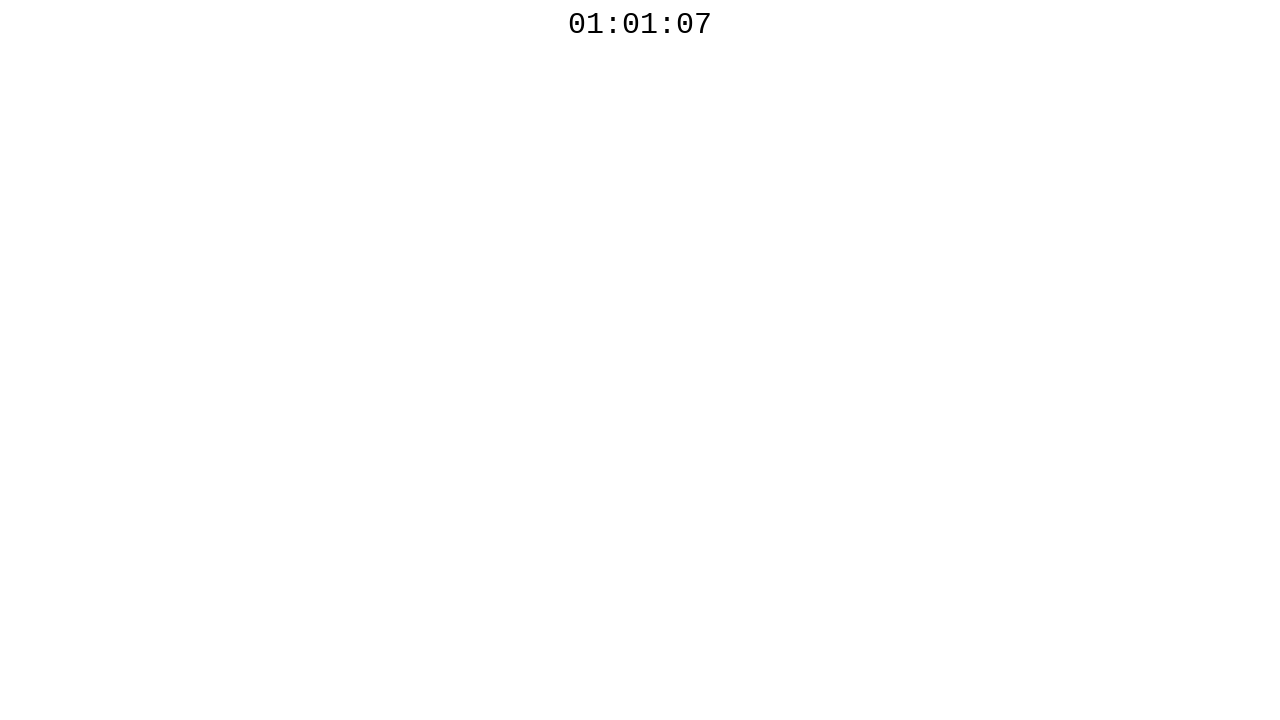

Waited 1 second before next countdown check
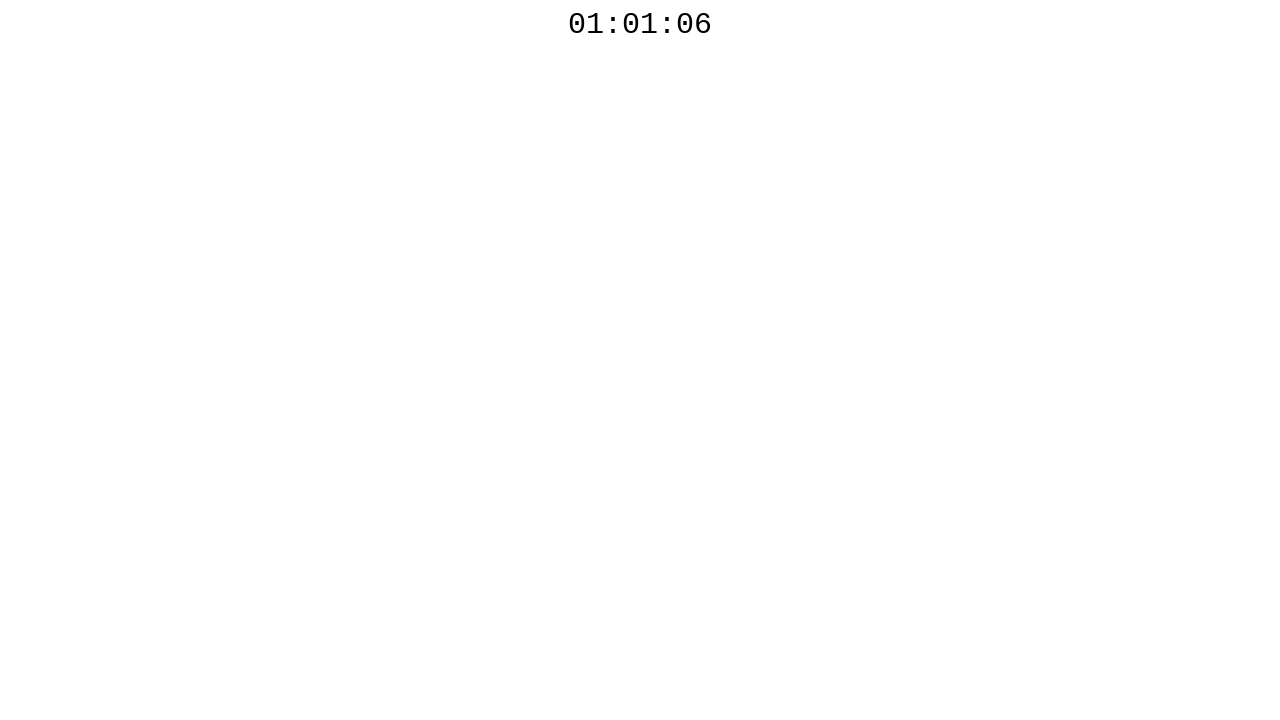

Retrieved countdown timer text: 01:01:06
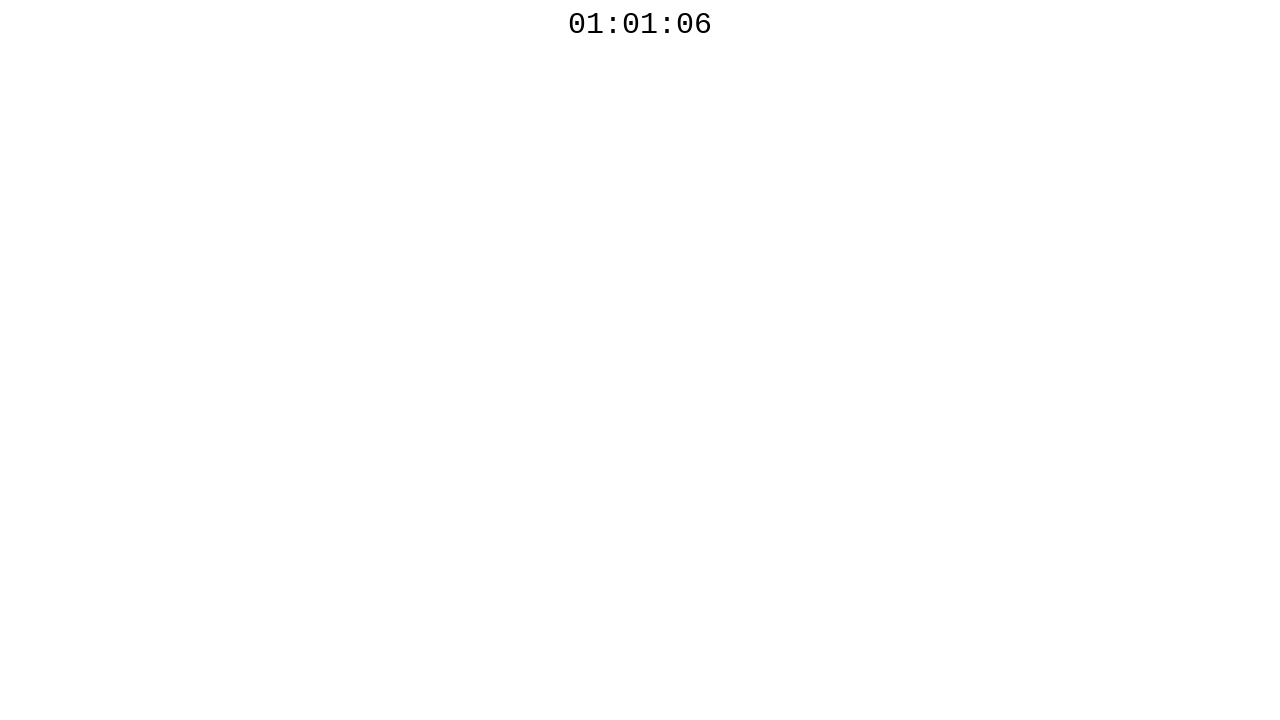

Waited 1 second before next countdown check
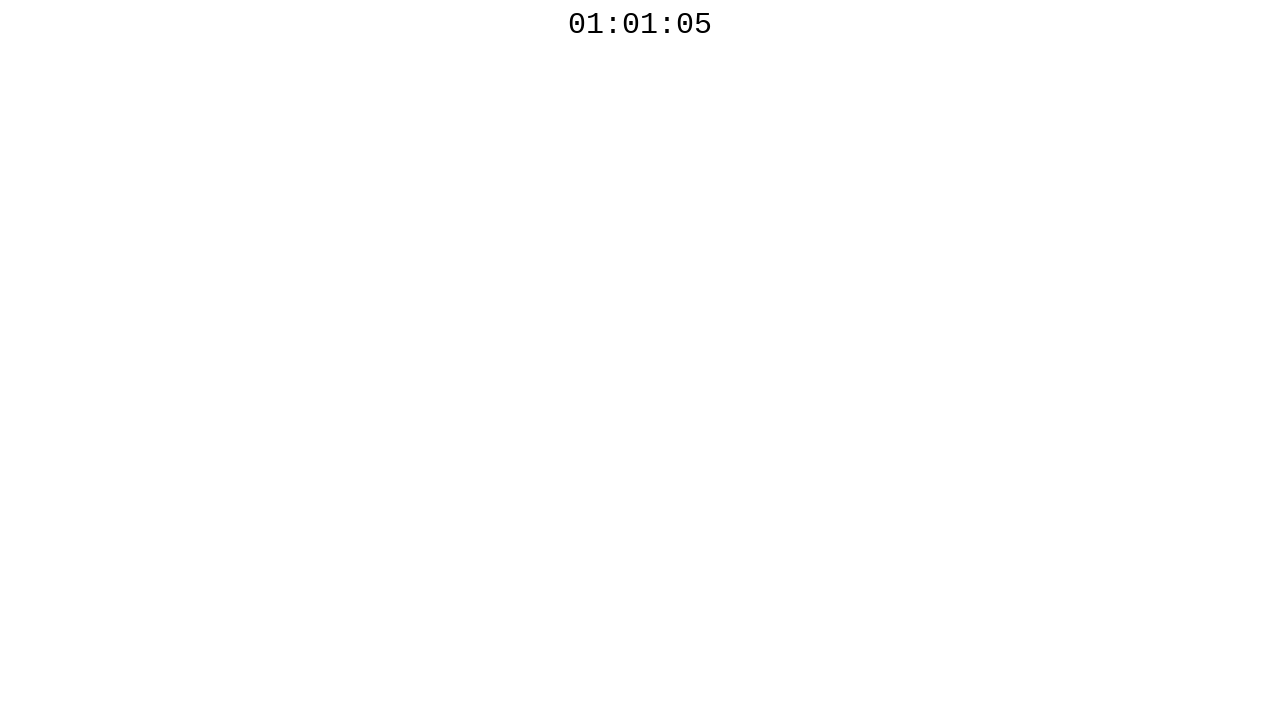

Retrieved countdown timer text: 01:01:05
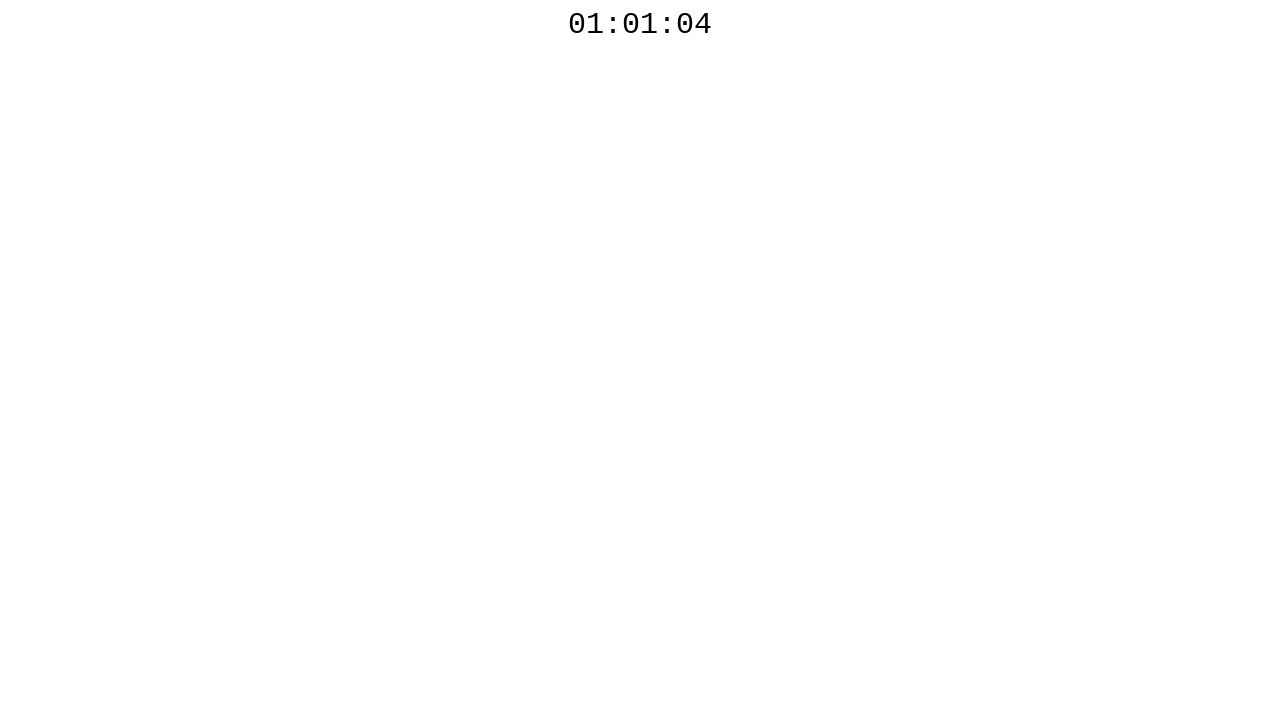

Waited 1 second before next countdown check
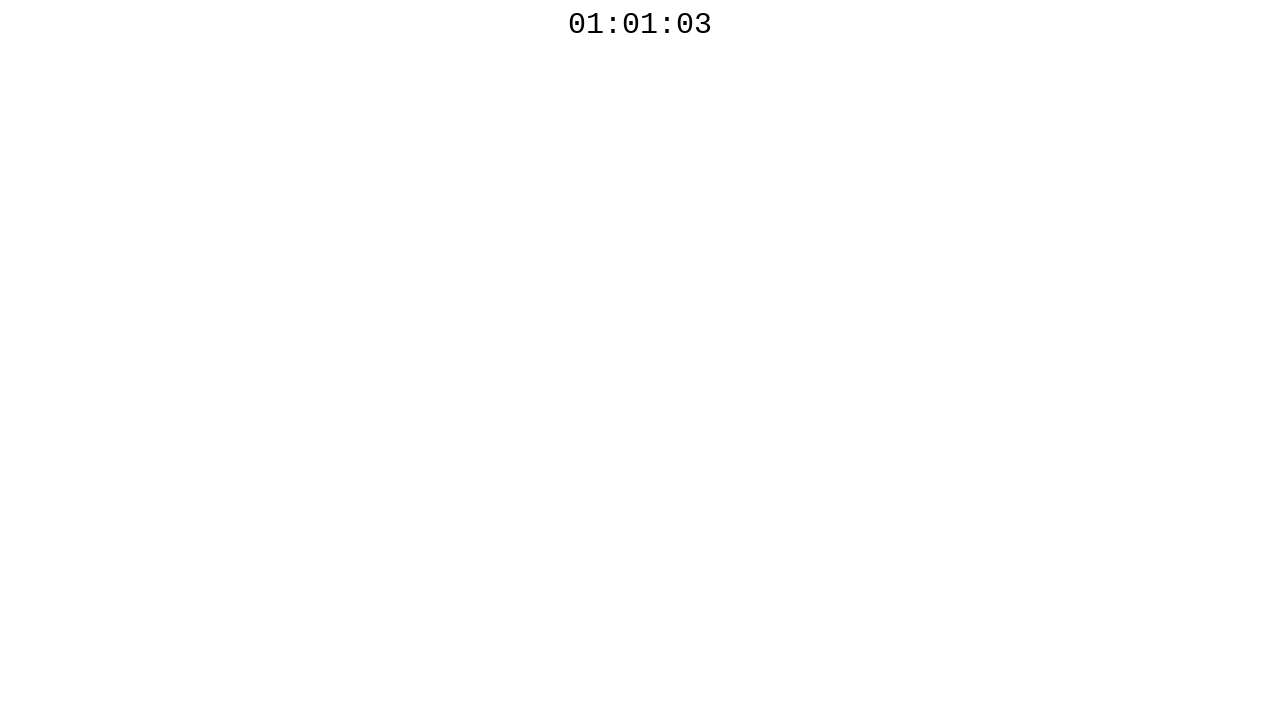

Retrieved countdown timer text: 01:01:03
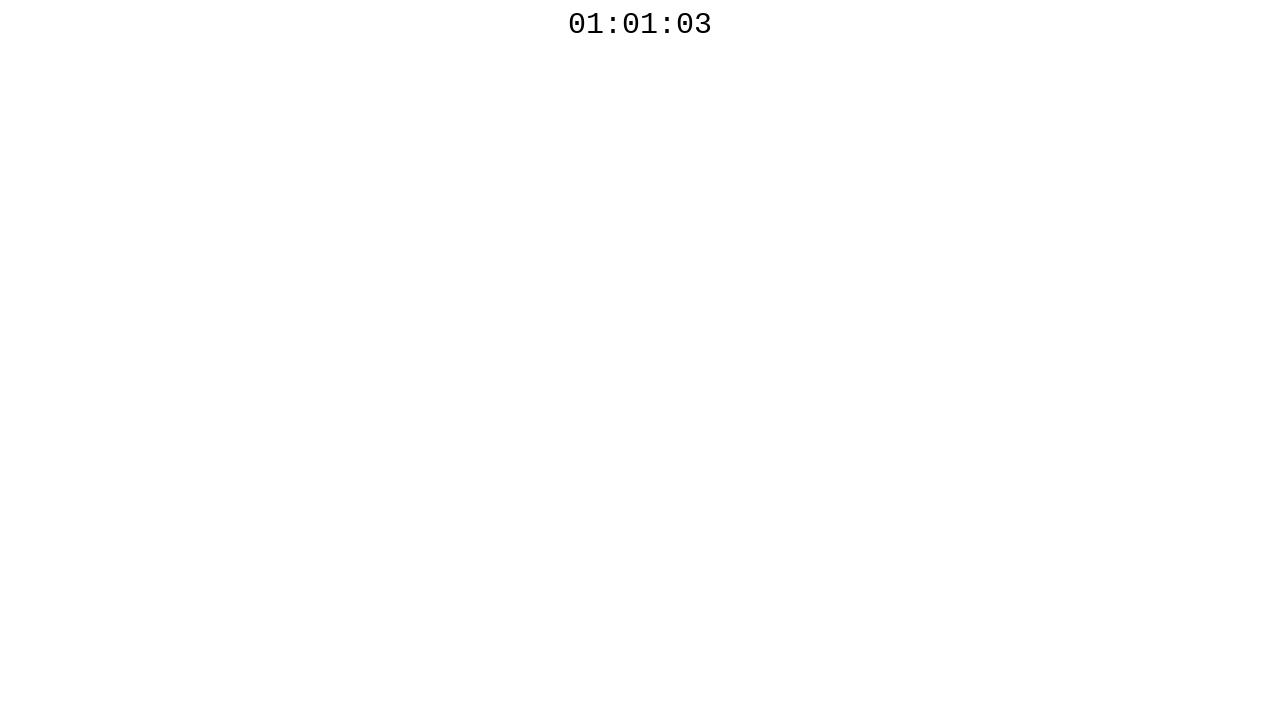

Waited 1 second before next countdown check
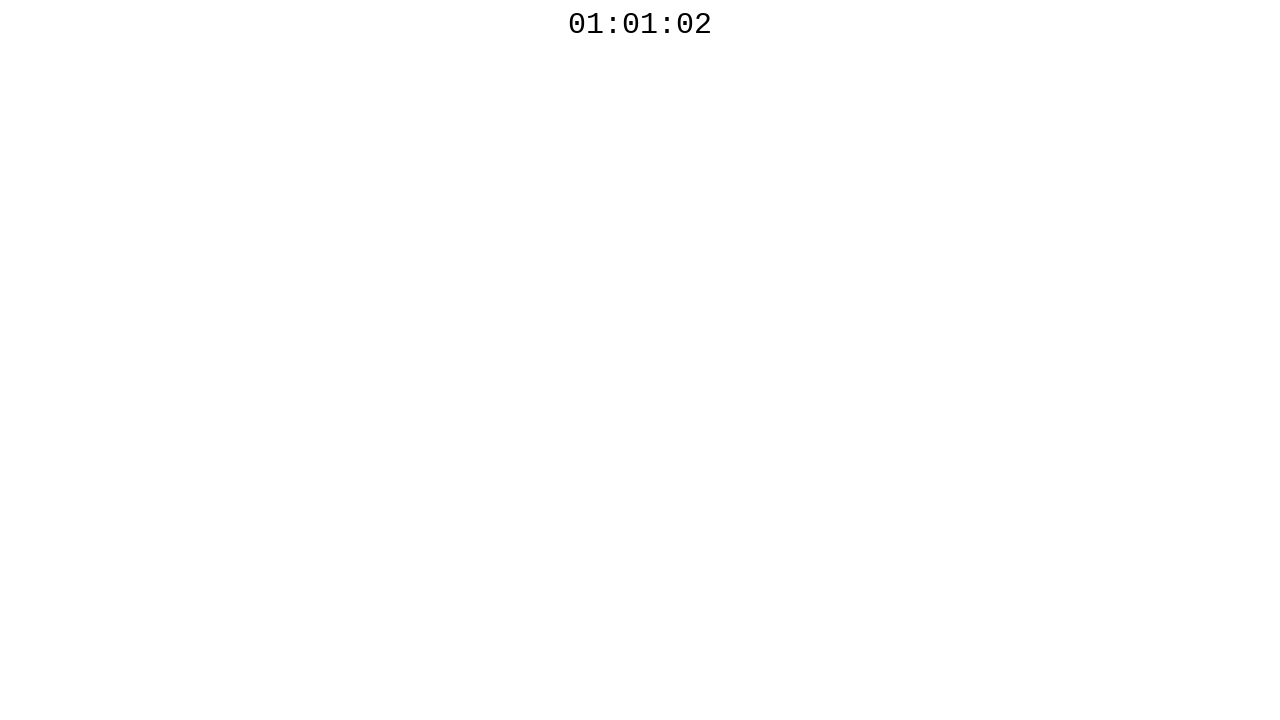

Retrieved countdown timer text: 01:01:02
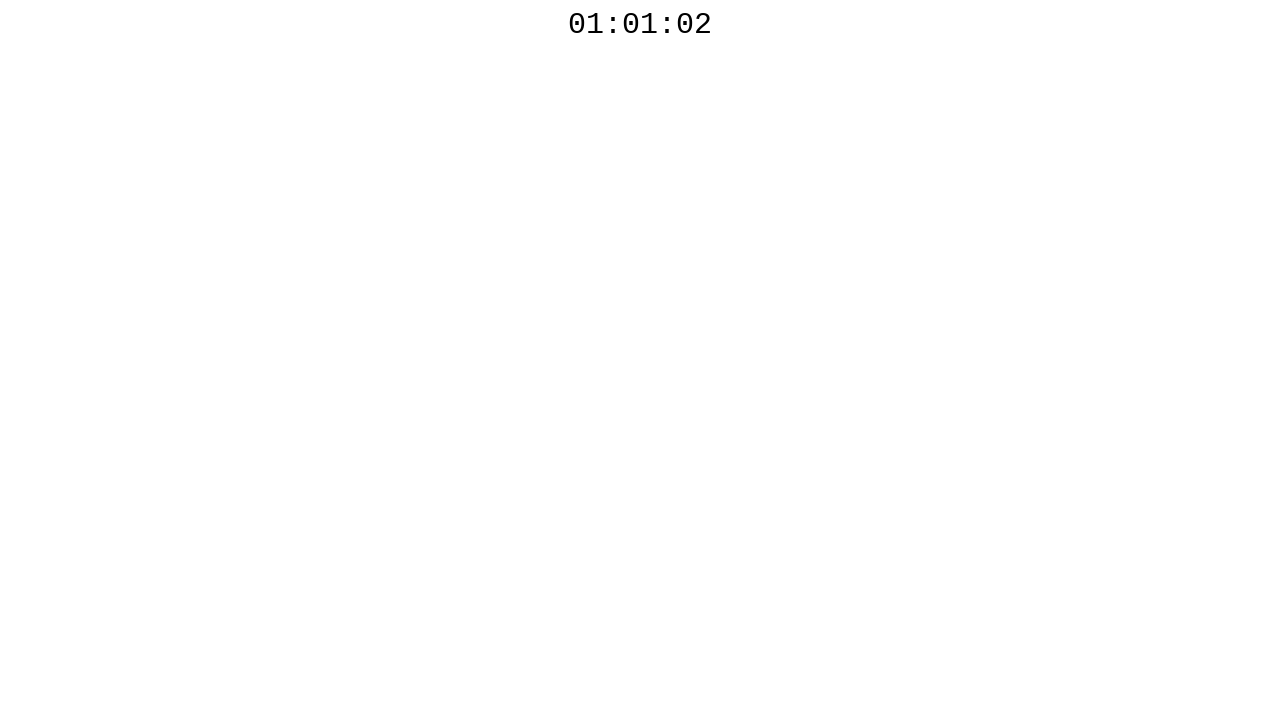

Waited 1 second before next countdown check
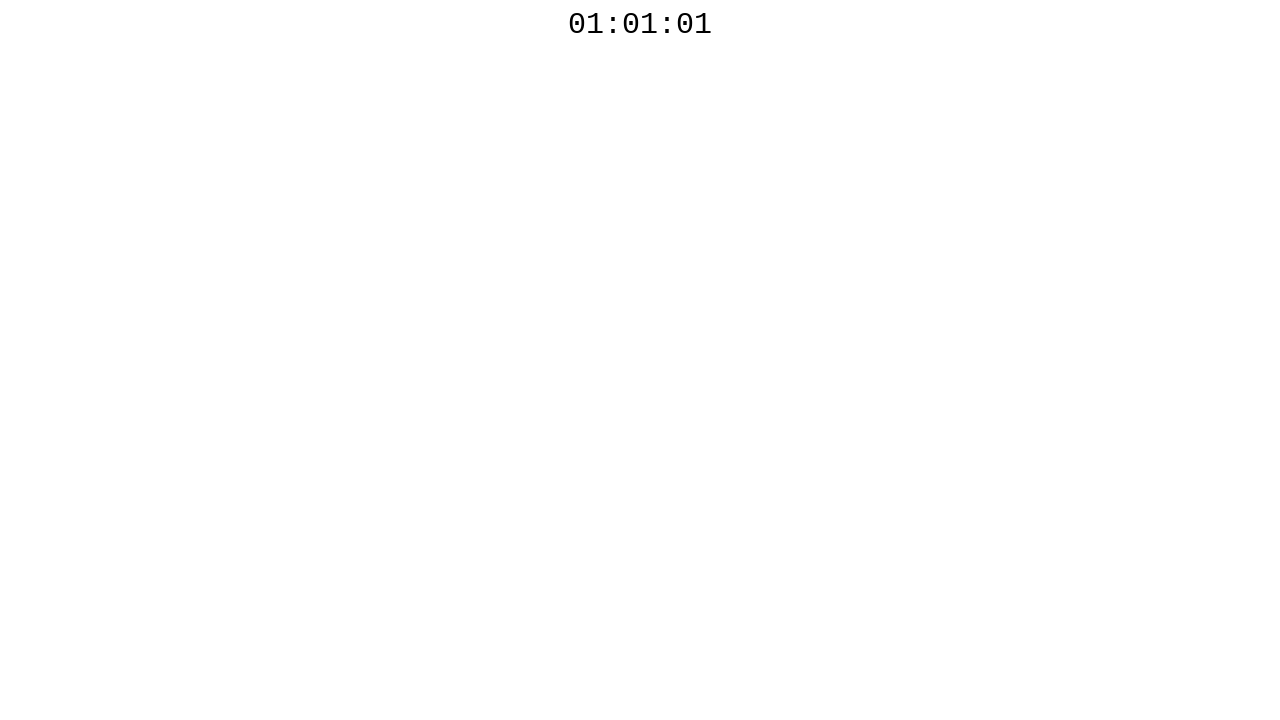

Retrieved countdown timer text: 01:01:01
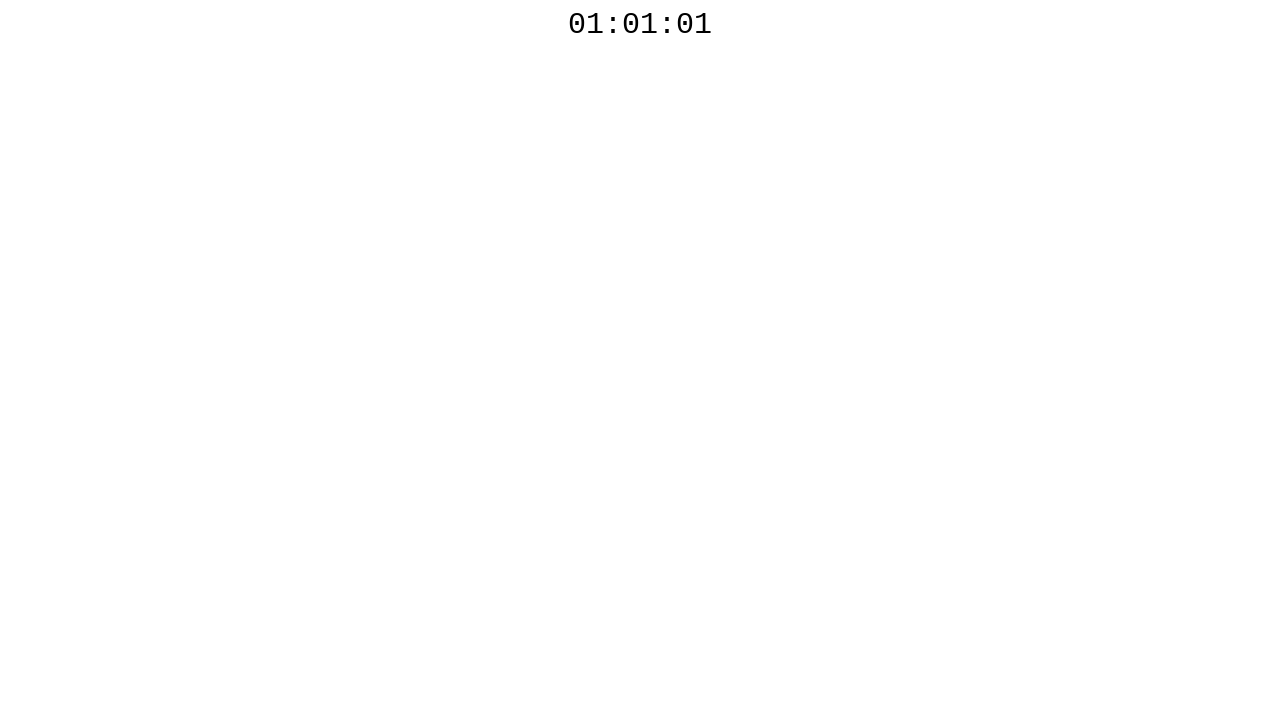

Waited 1 second before next countdown check
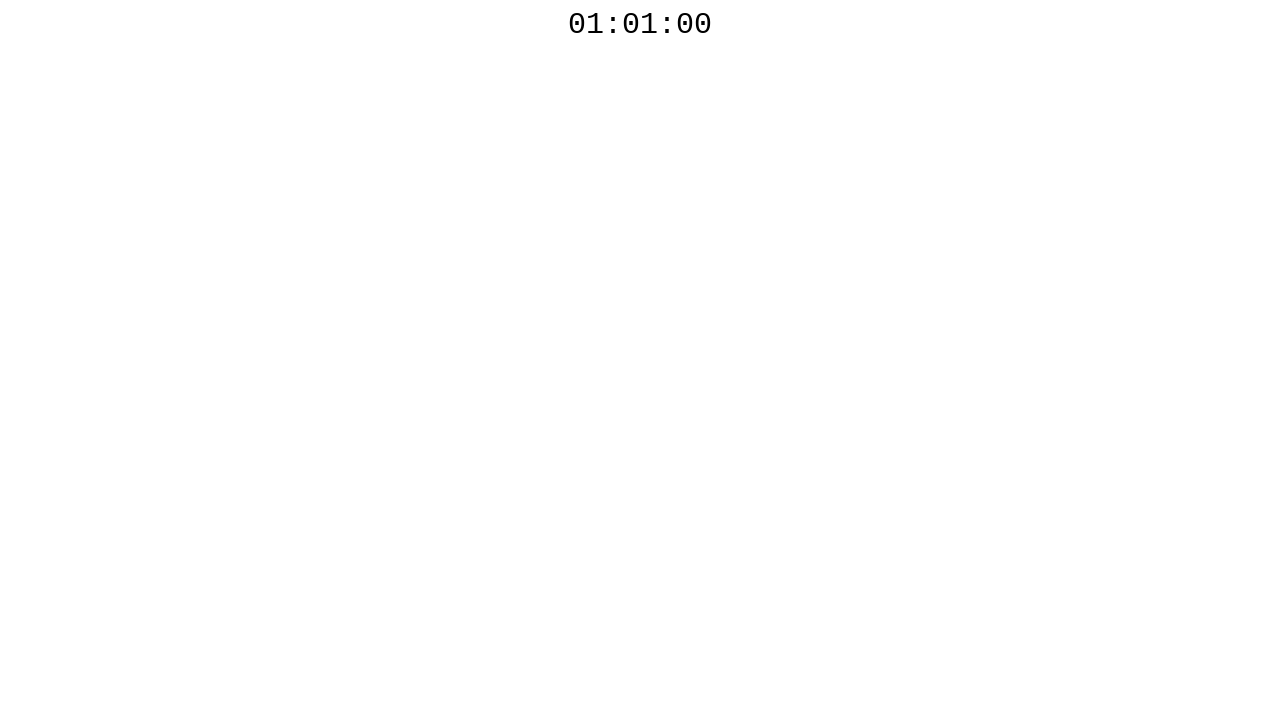

Retrieved countdown timer text: 01:01:00
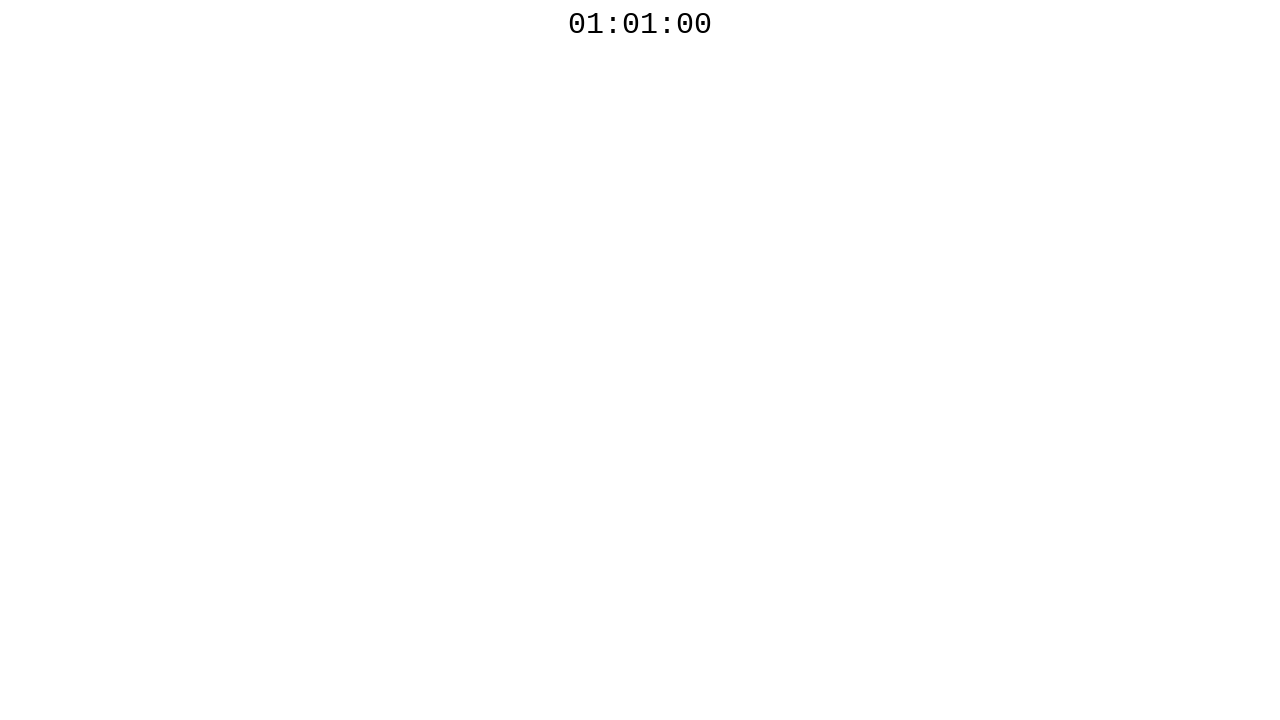

Countdown timer reached '00' - test passed
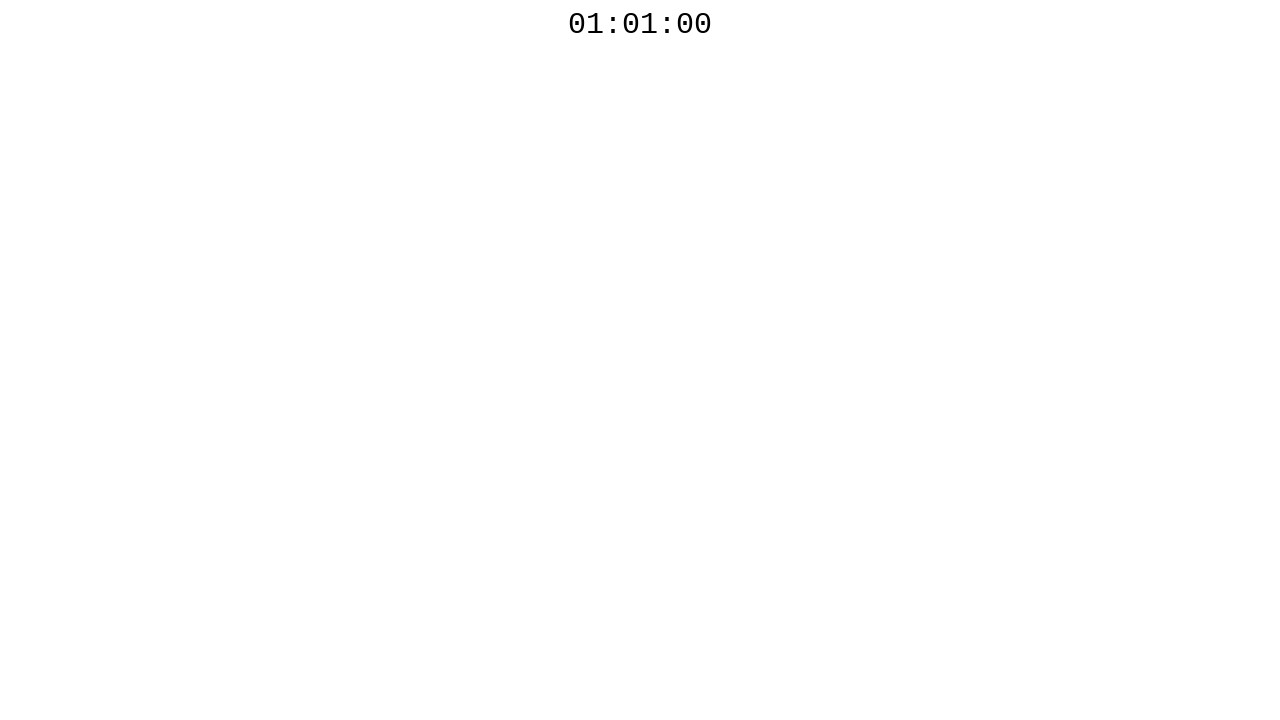

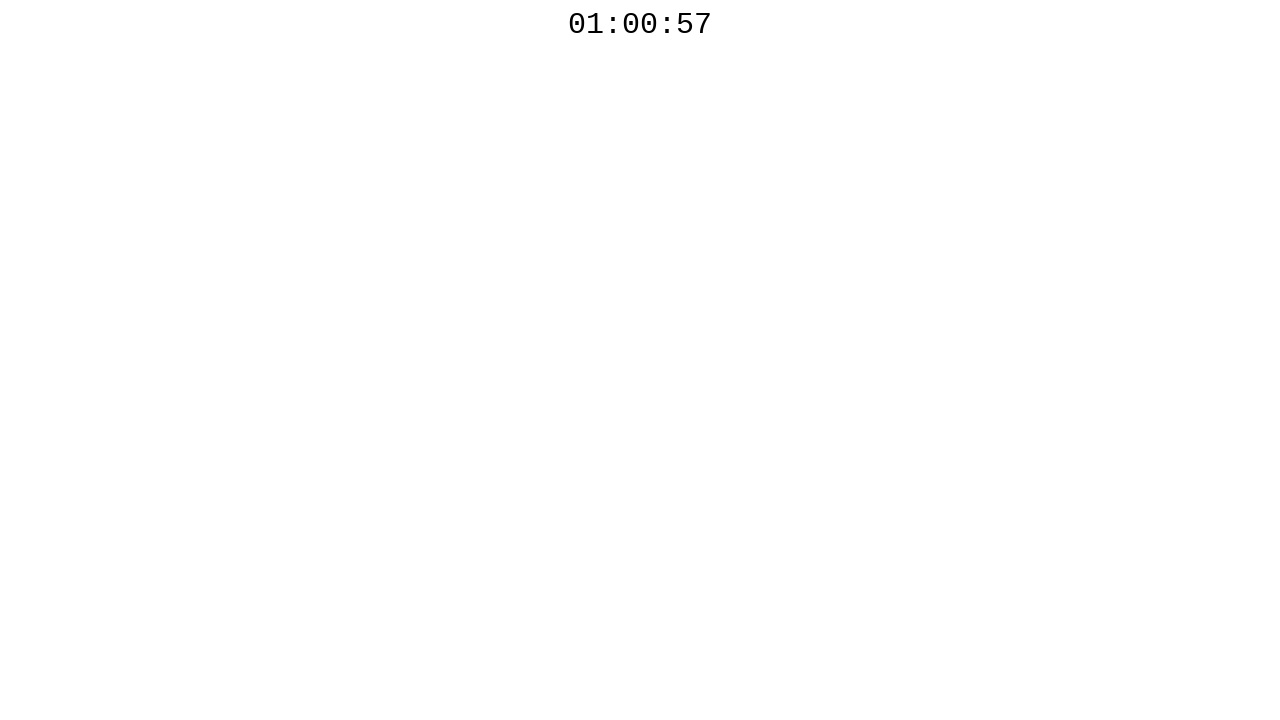